Tests JavaScript alert with textbox functionality by clicking to trigger an alert, entering text into the alert's input field, and accepting the alert

Starting URL: http://demo.automationtesting.in/Alerts.html

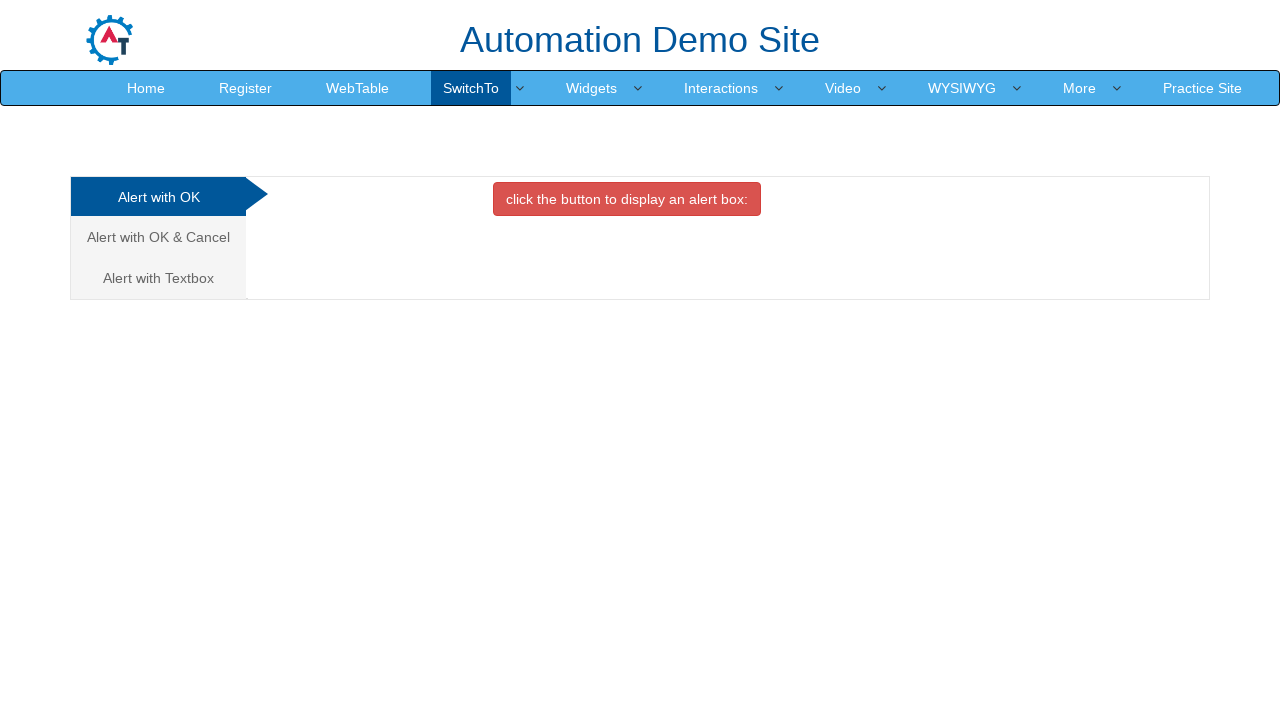

Clicked on 'Alert with Textbox' tab at (158, 278) on xpath=//a[contains(.,'Alert with Textbox')]
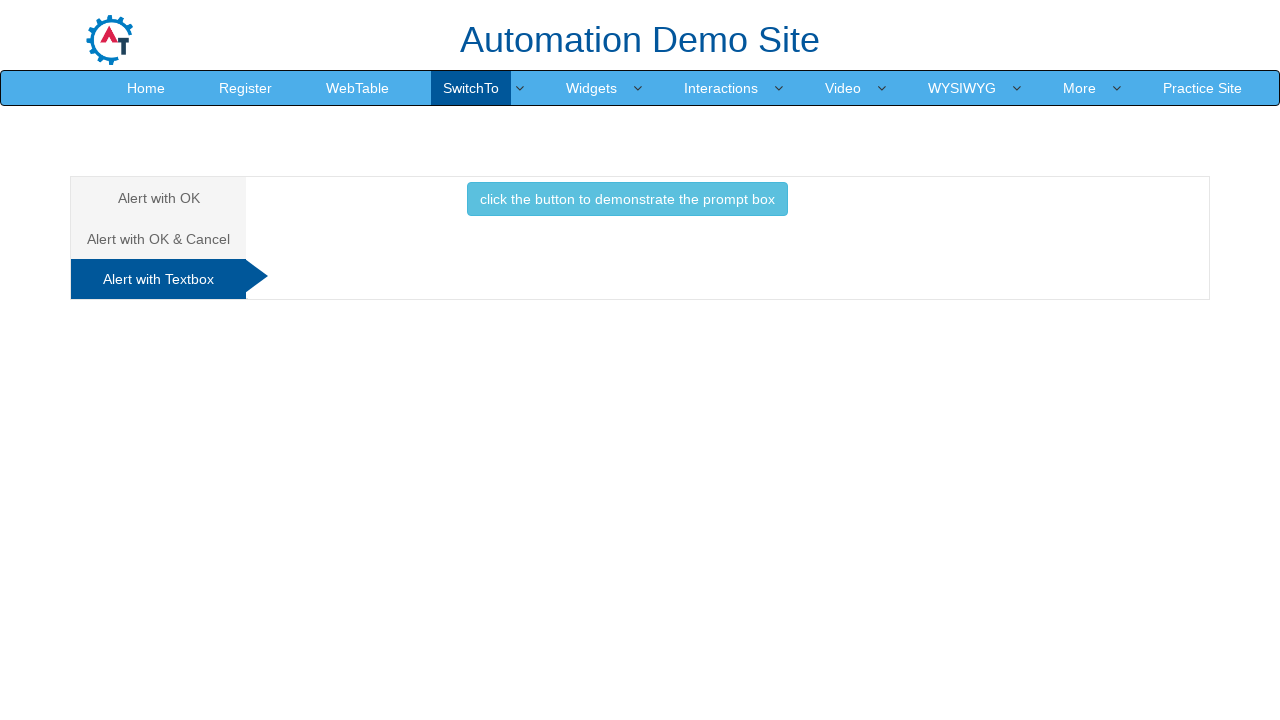

Clicked button to trigger alert with textbox at (627, 199) on button.btn.btn-info
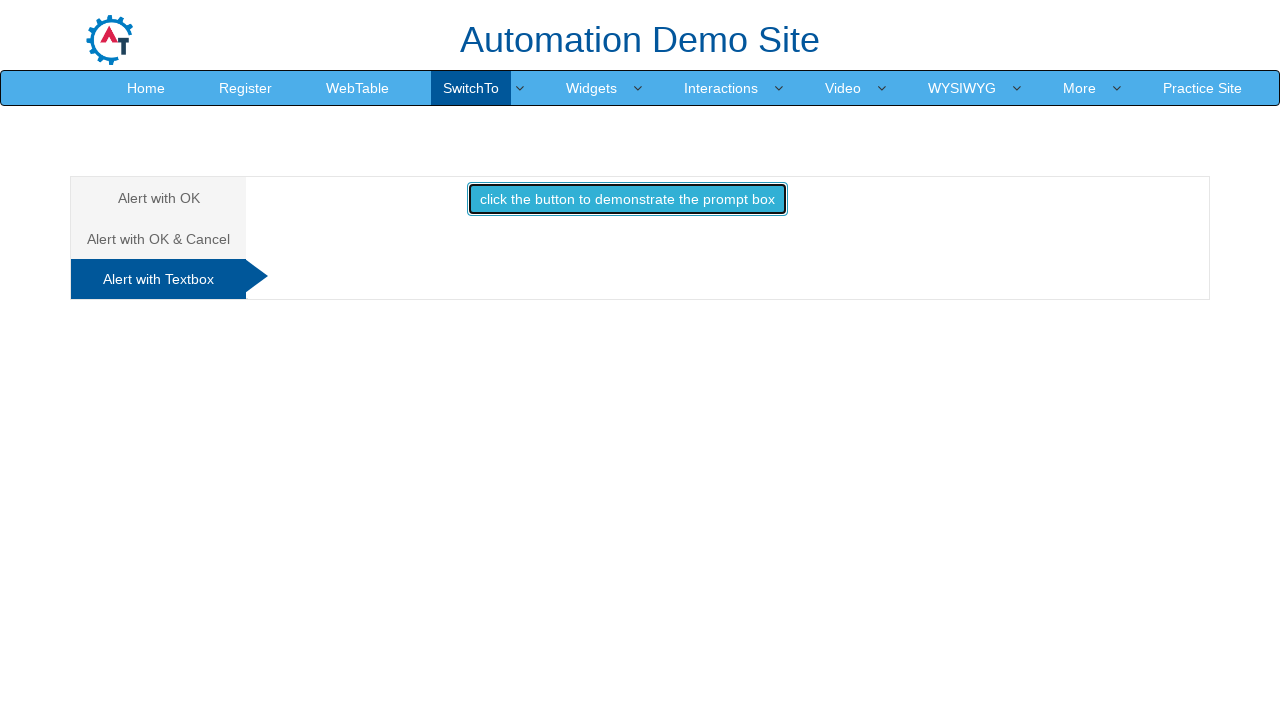

Set up dialog event listener to handle alert
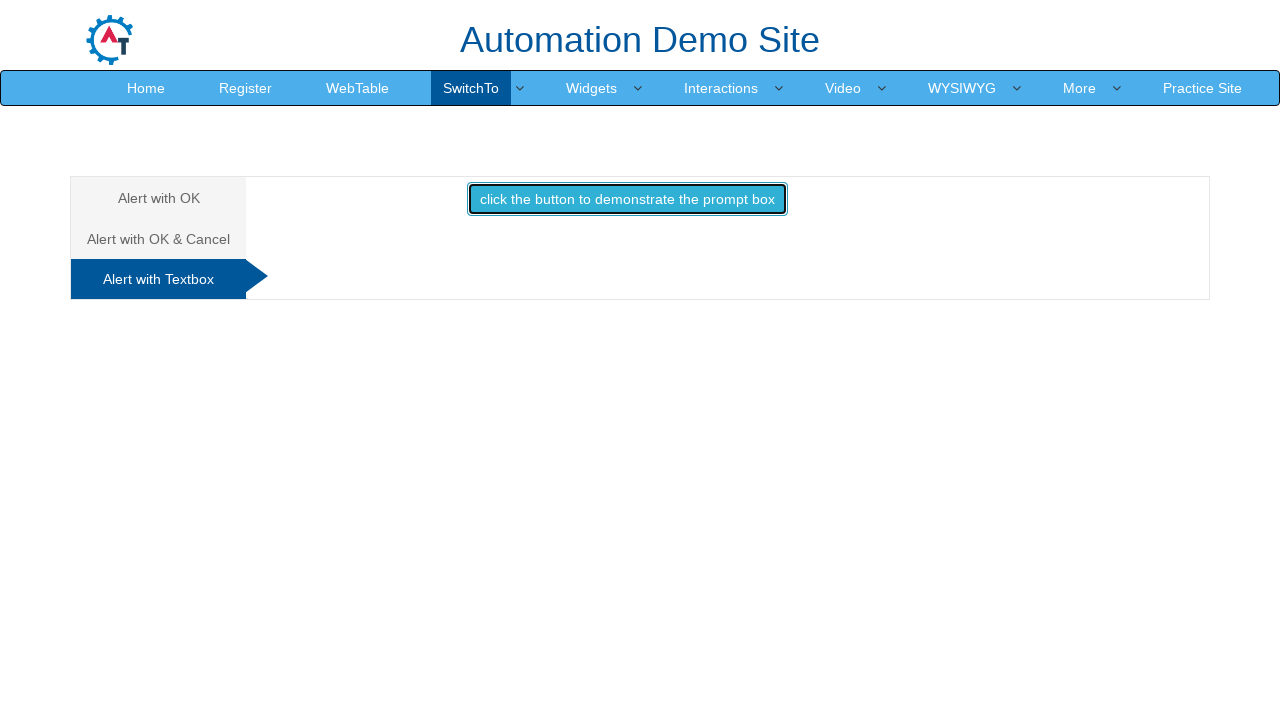

Re-clicked button to trigger alert with dialog handler active at (627, 199) on button.btn.btn-info
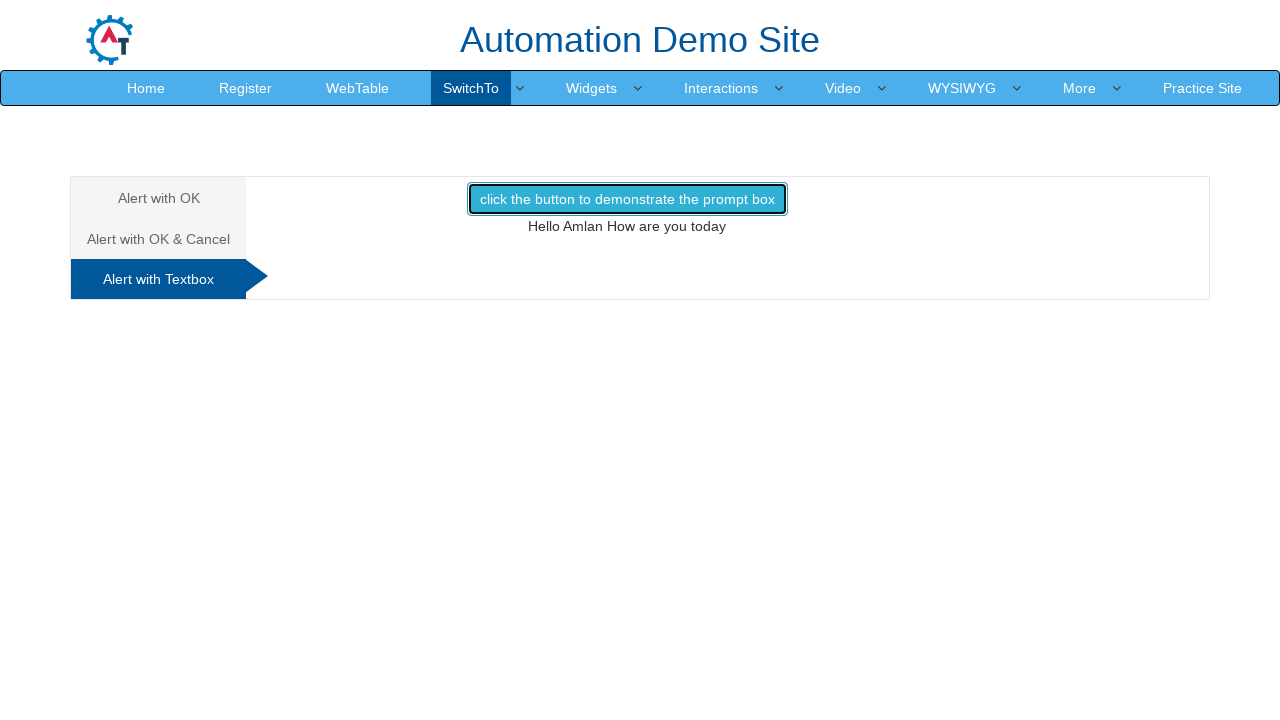

Waited for dialog handling to complete
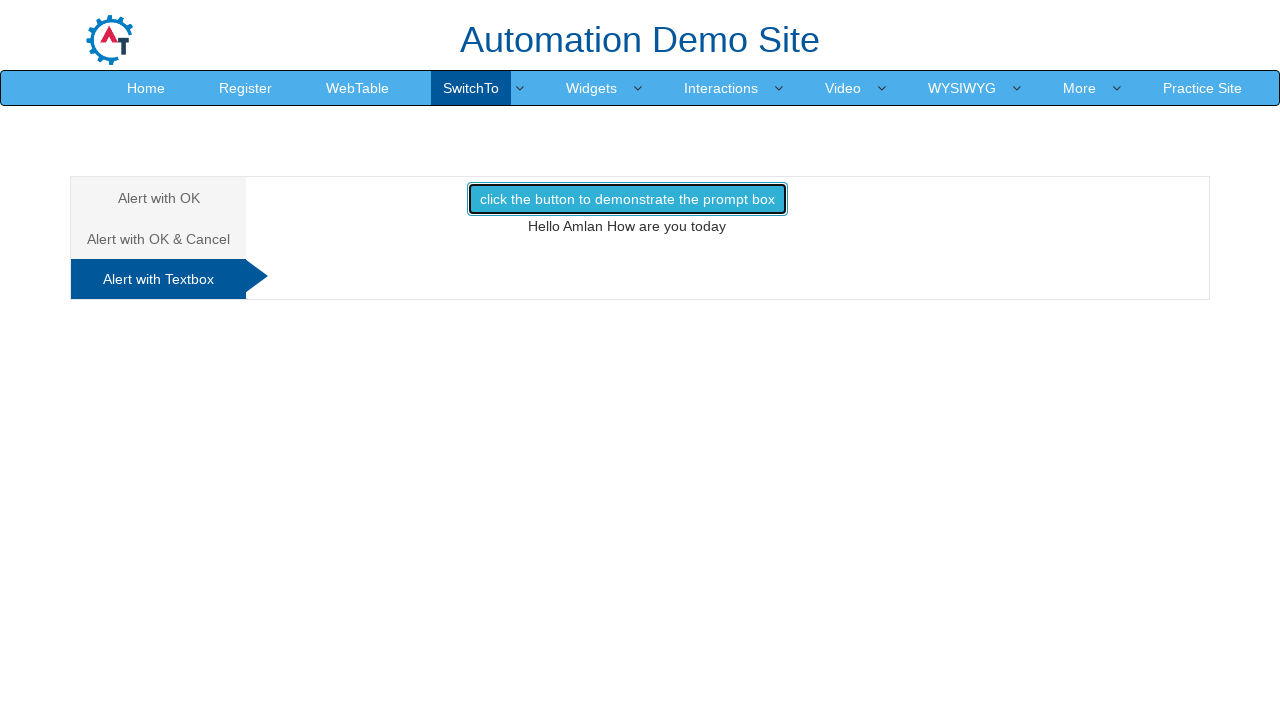

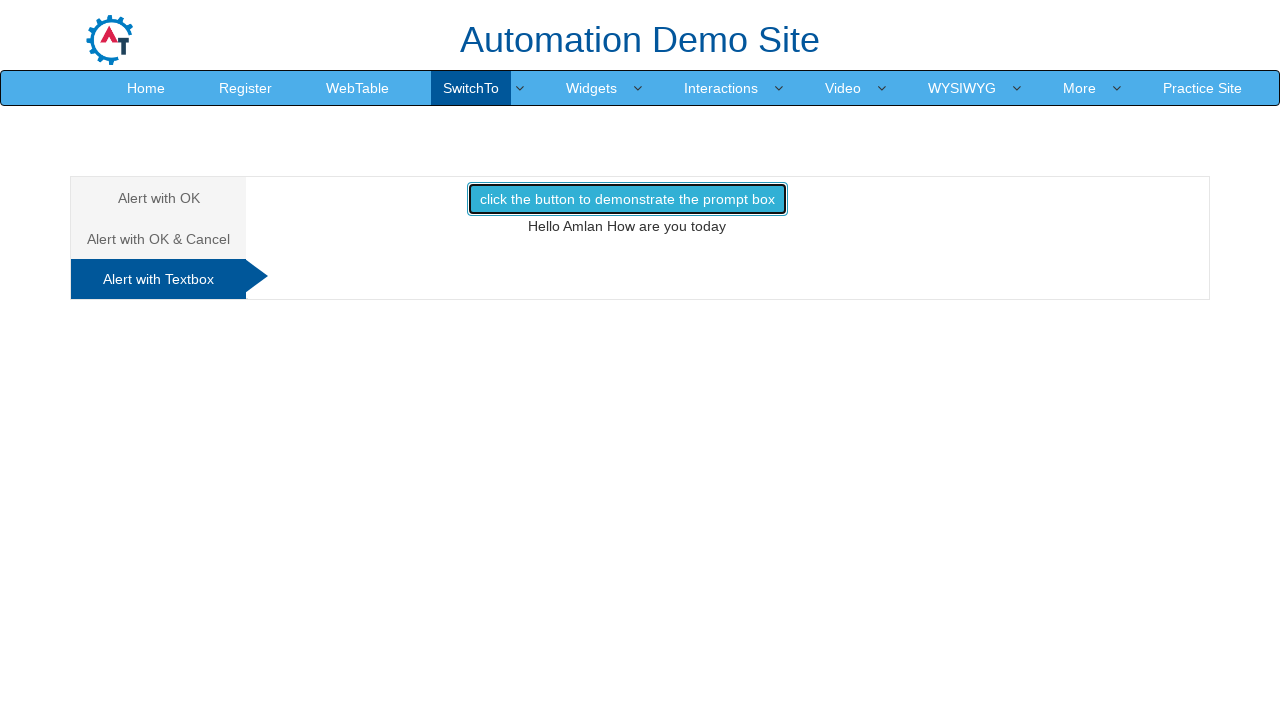